Tests cart item removal functionality by adding pizza, going to cart, removing the item, and verifying the cart is empty

Starting URL: https://pizzeria.skillbox.cc/

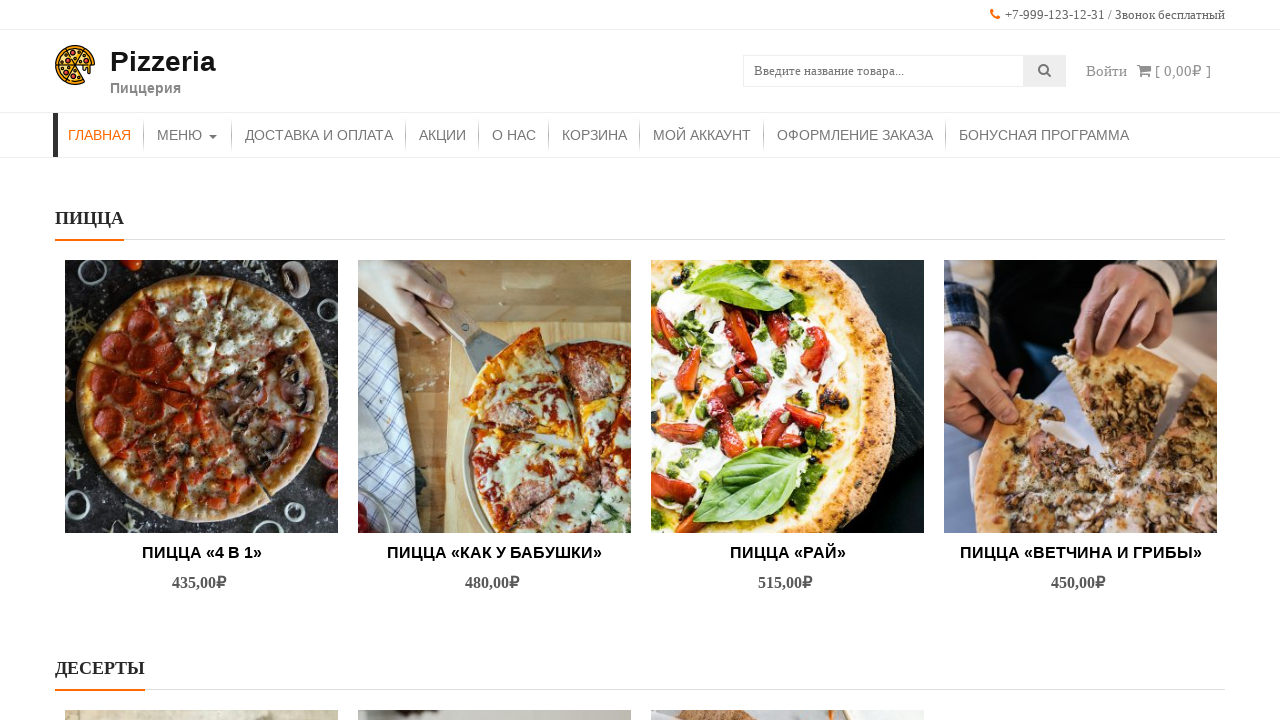

Clicked on pizza 'Ветчина и грибы' to add to cart at (1080, 513) on (//*[contains(@data-product_id, "419")])[2]
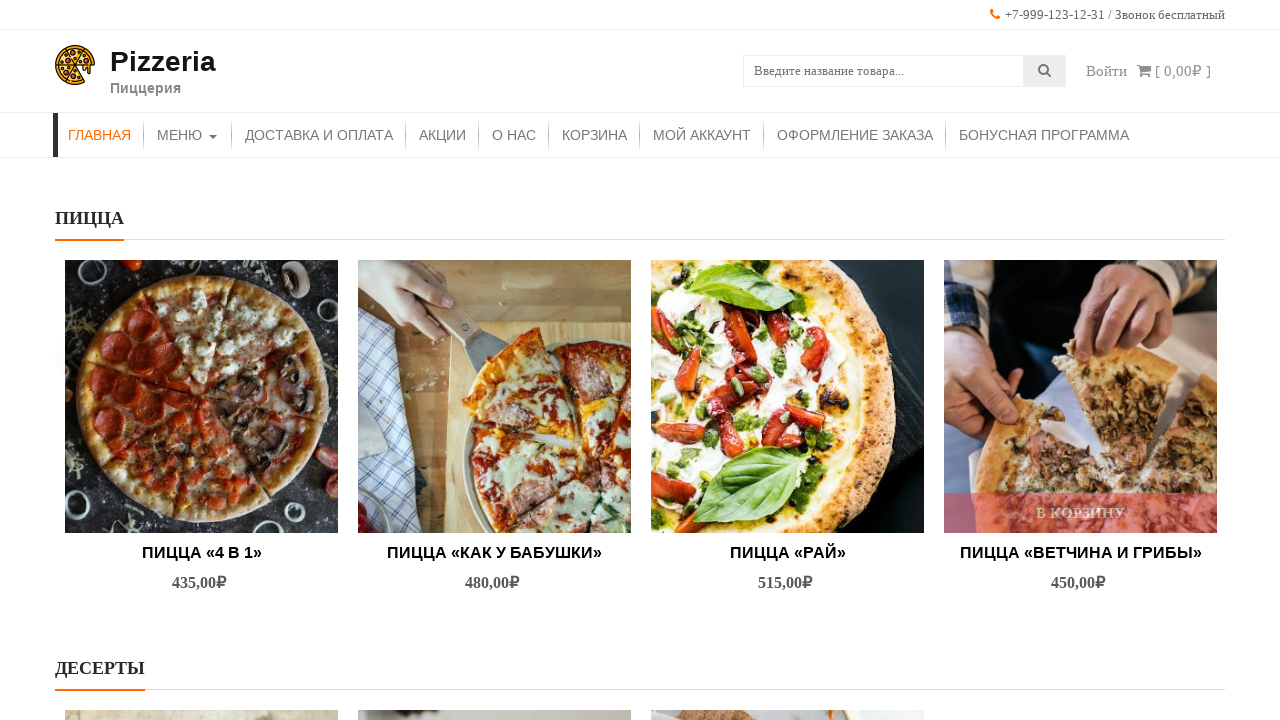

Waited 2 seconds for pizza to be added to cart
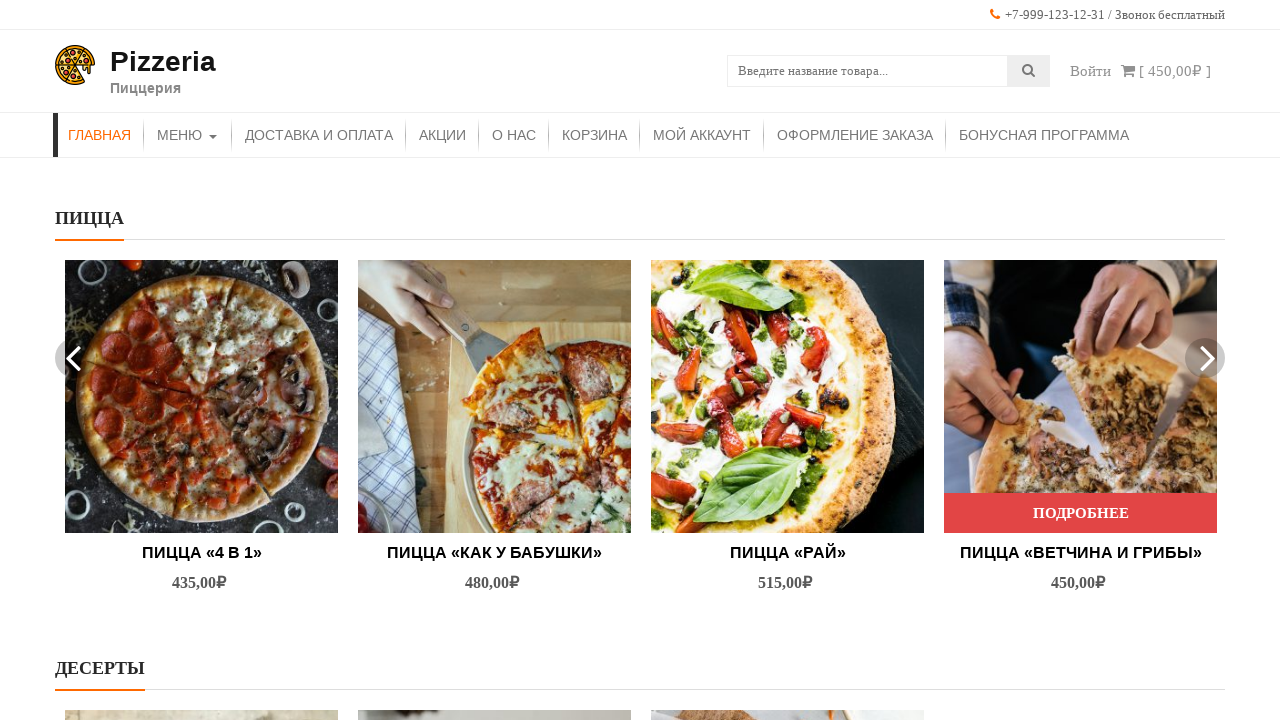

Clicked on cart to view contents at (1128, 70) on xpath=//*[@class="cart-contents wcmenucart-contents"]
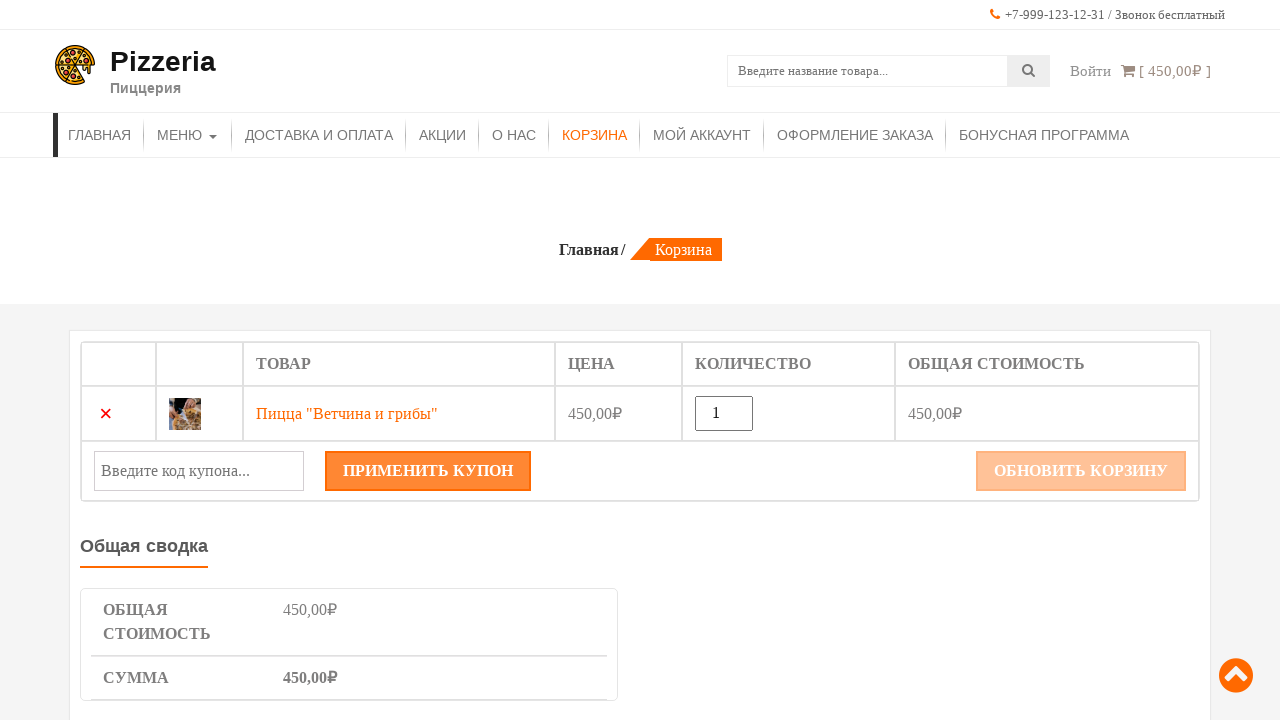

Waited 2 seconds for cart page to load
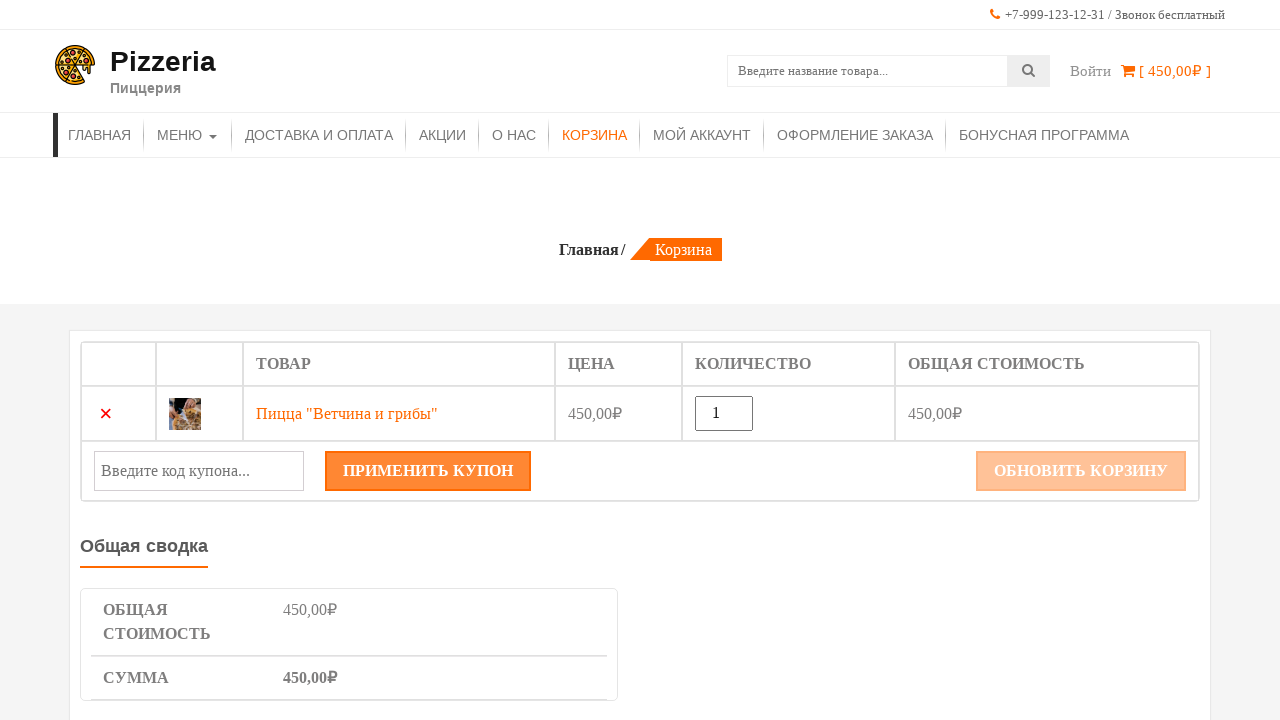

Clicked remove button to delete pizza from cart at (106, 414) on xpath=//*[@class="remove"]
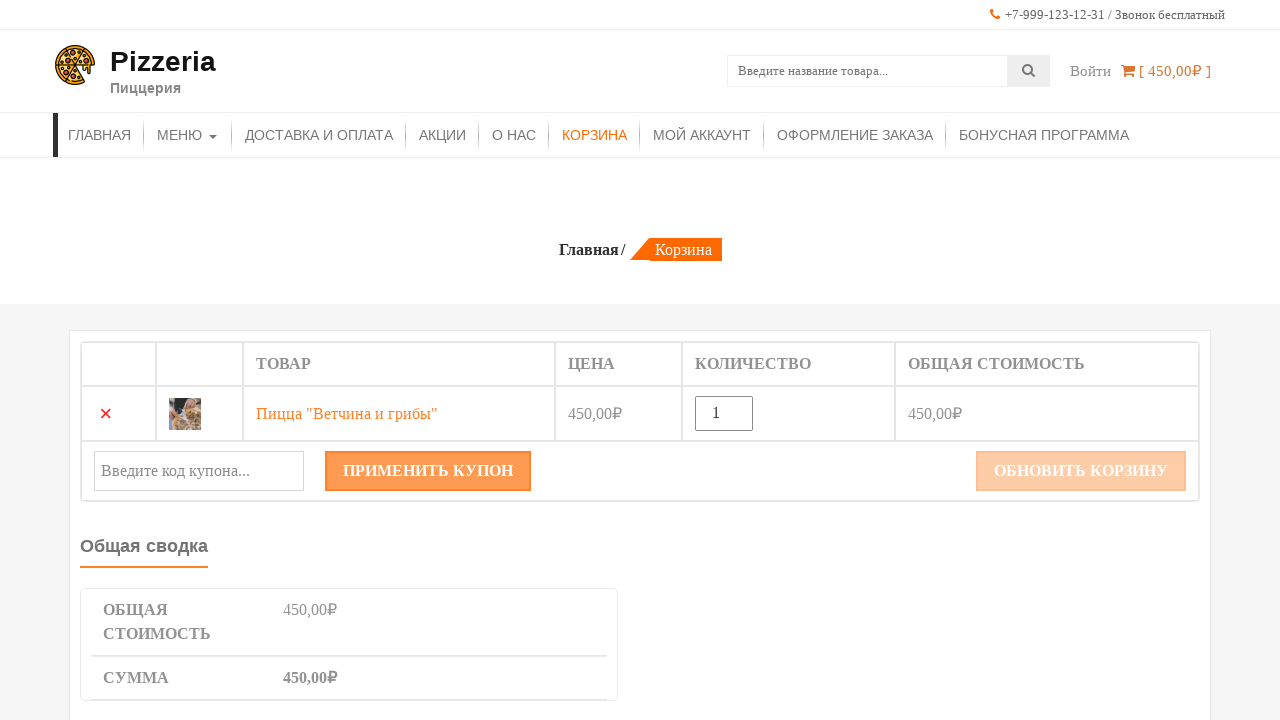

Waited 2 seconds for item removal to complete
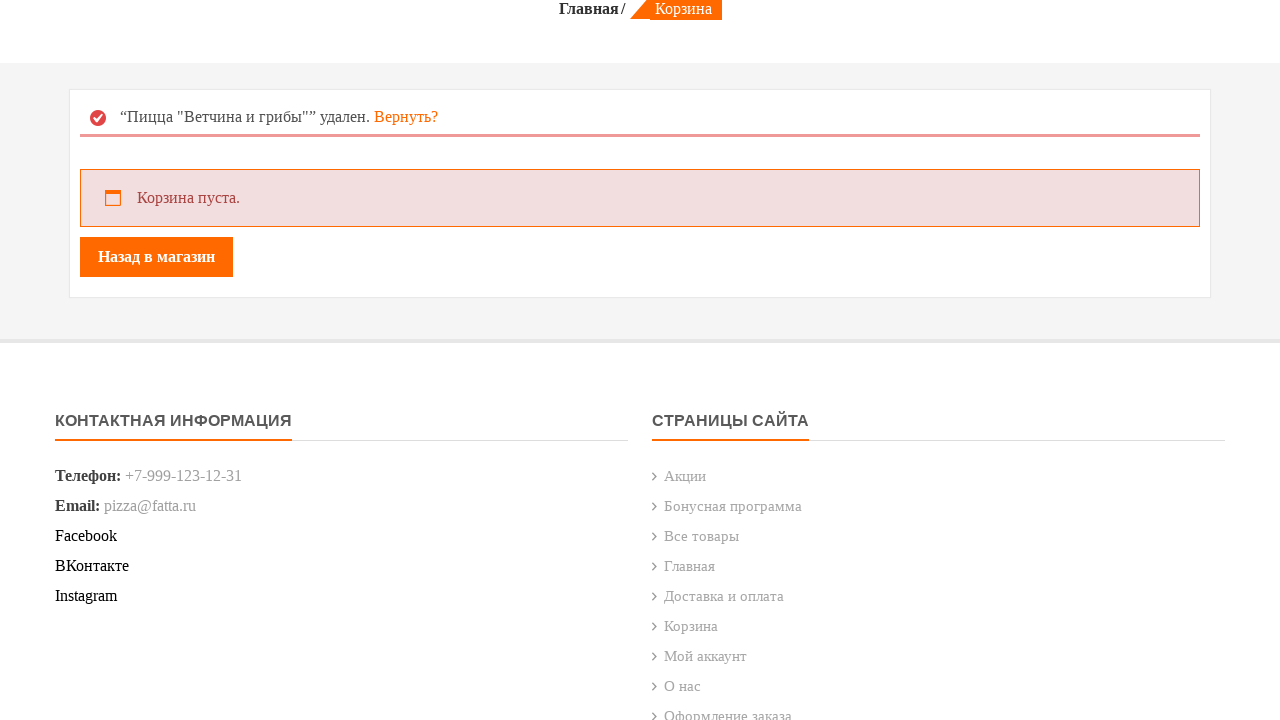

Located empty cart message element
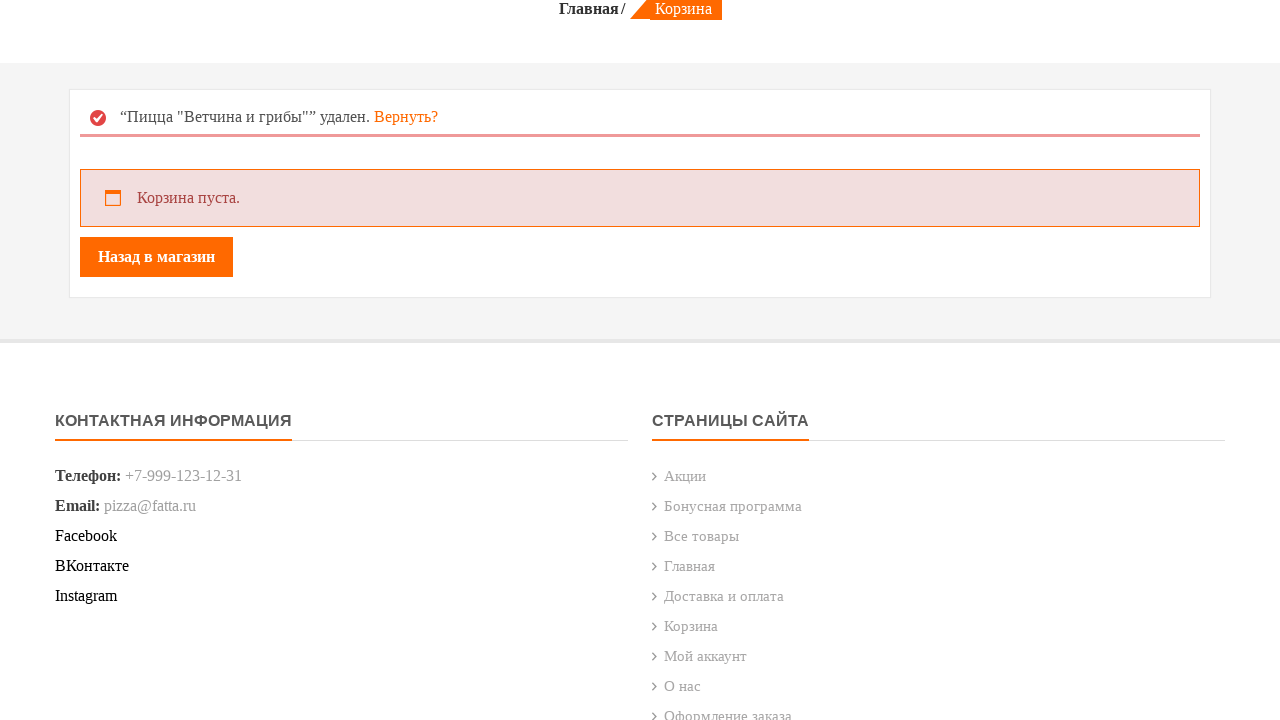

Verified that cart is empty with message 'Корзина пуста.'
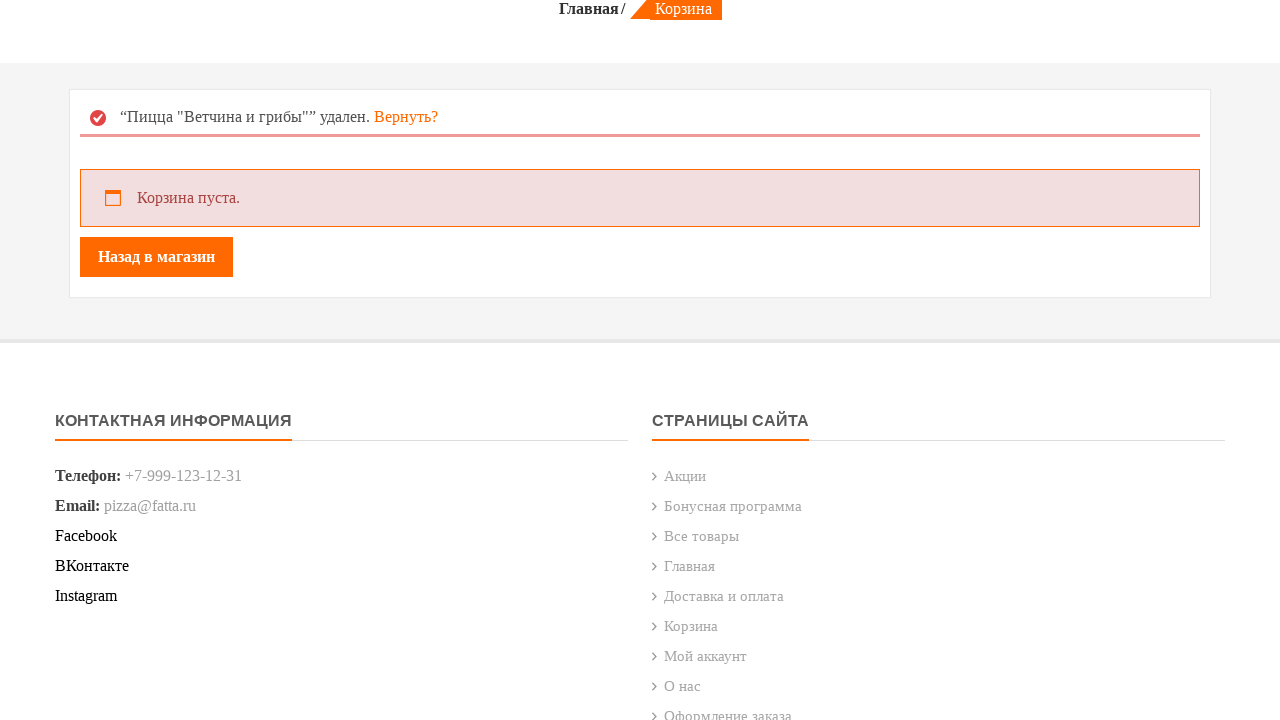

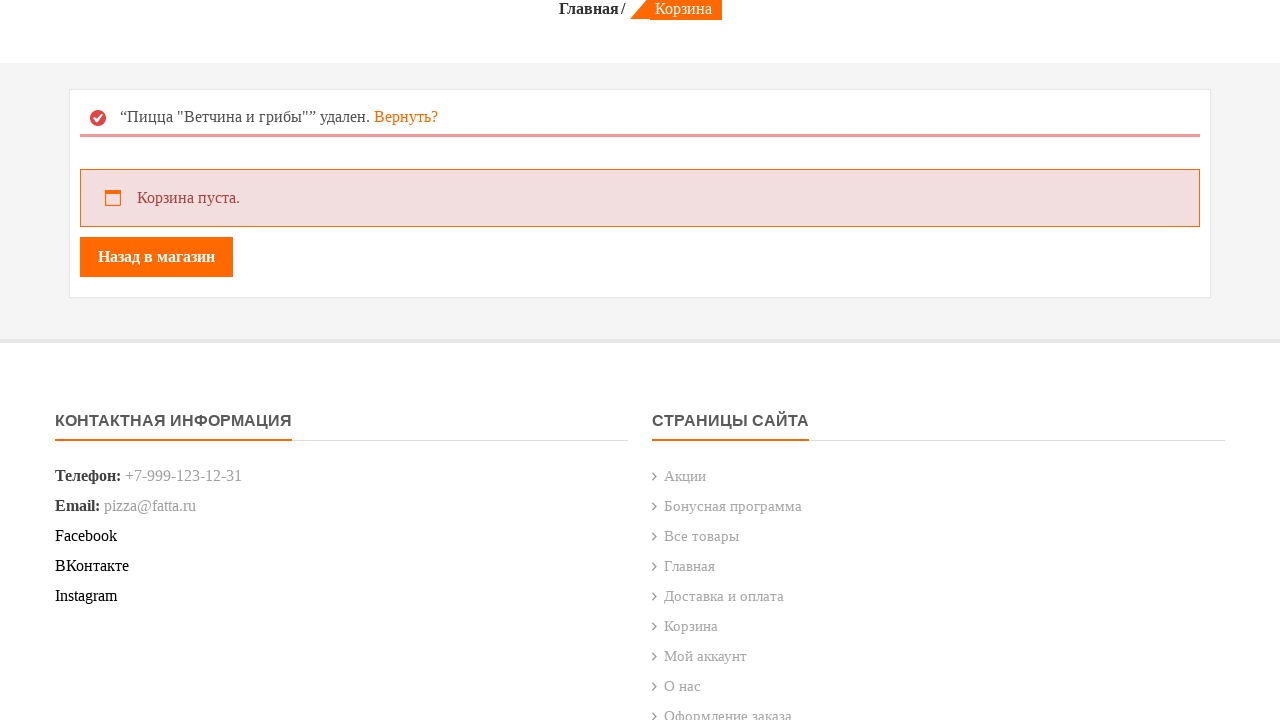